Navigates to the Jumia Nigeria e-commerce homepage and waits for the page to load

Starting URL: https://www.jumia.com.ng/

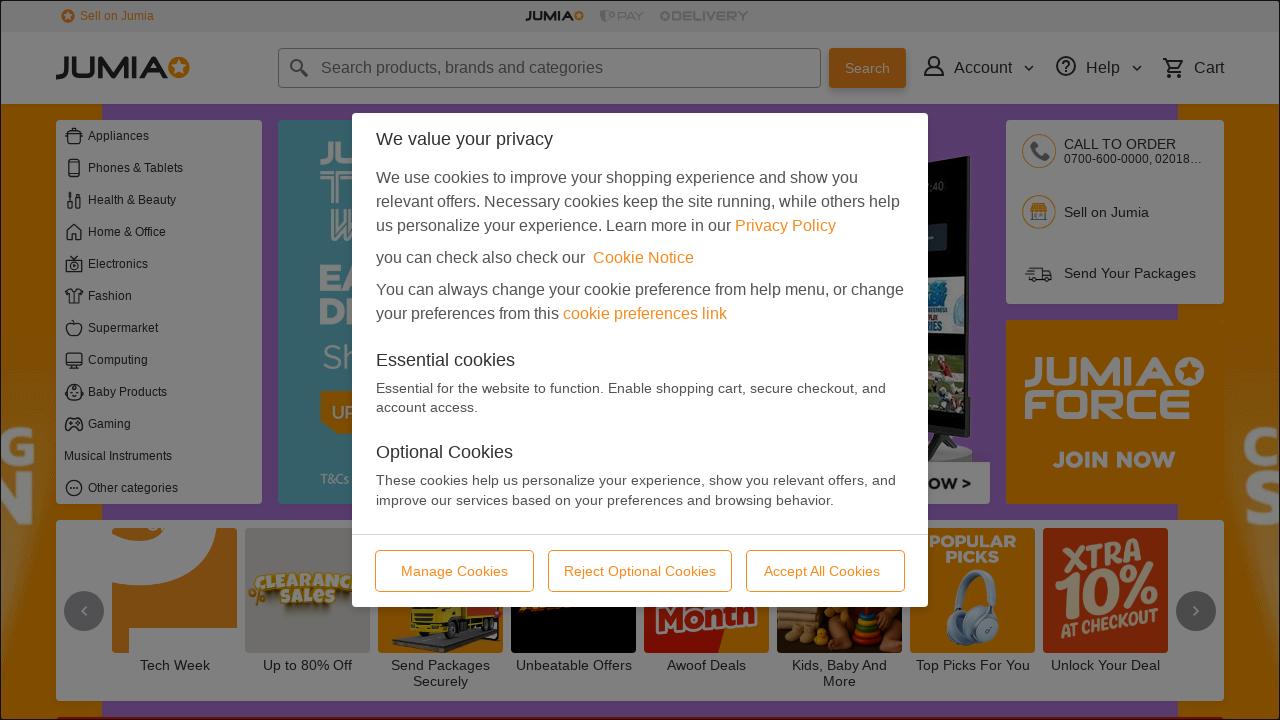

Waited for page to reach networkidle state - Jumia Nigeria homepage fully loaded
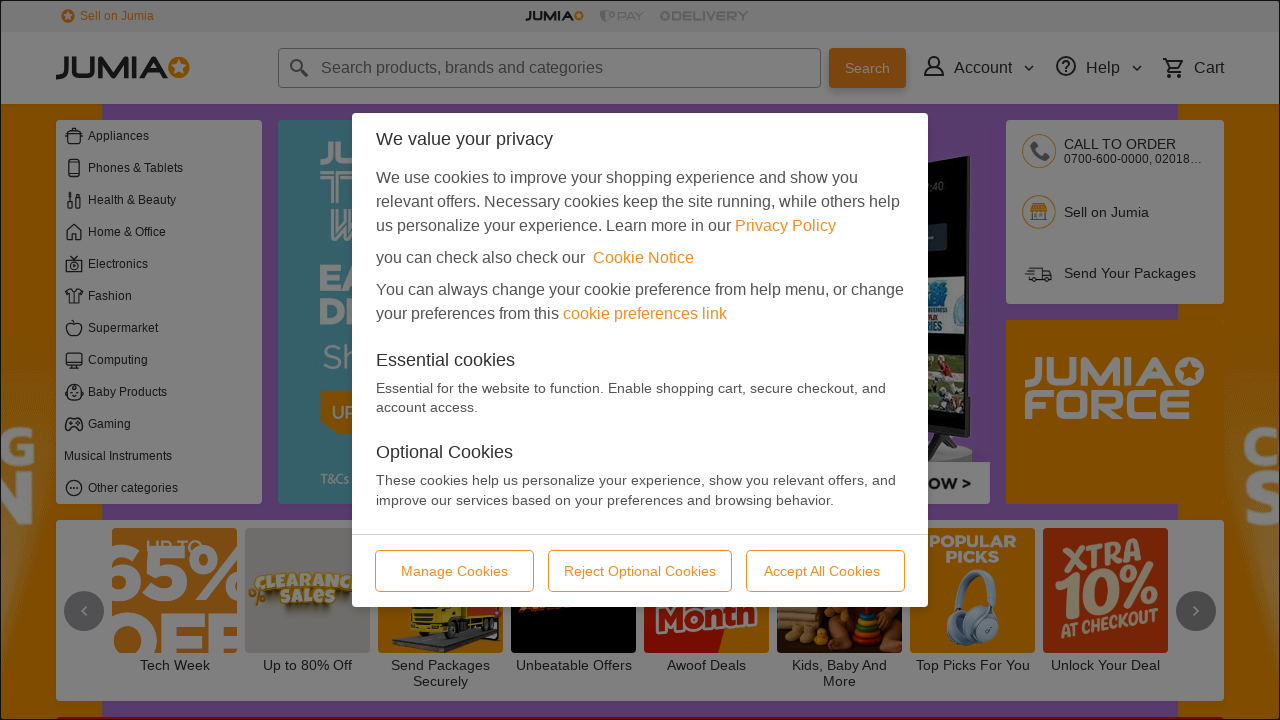

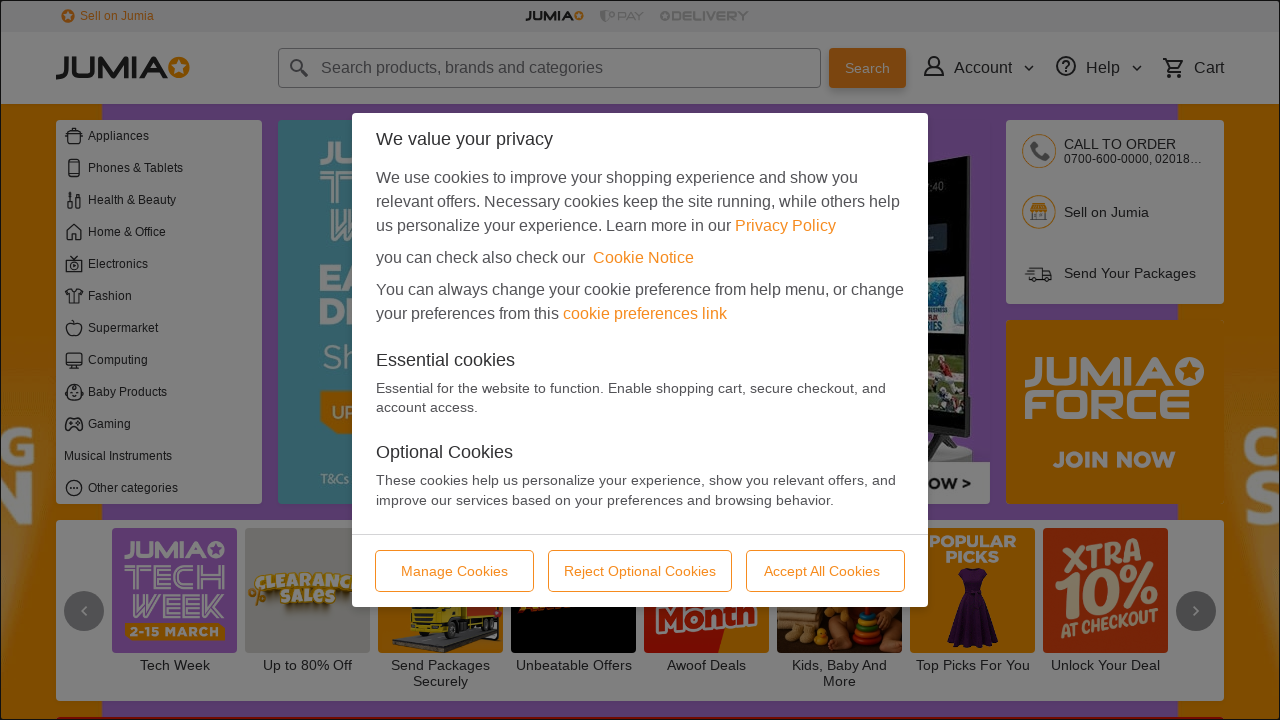